Navigates to a test automation practice site and interacts with day-of-week checkboxes by clicking on them to verify checkbox functionality.

Starting URL: https://testautomationpractice.blogspot.com/

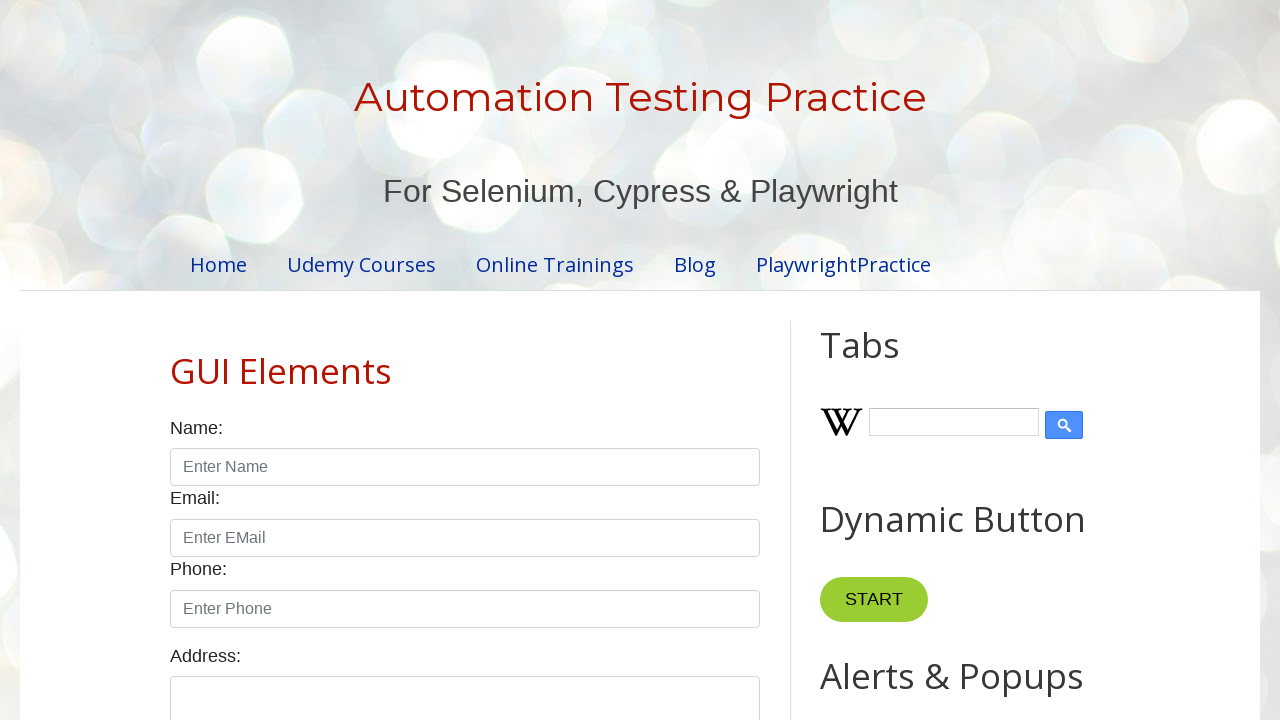

Waited for day-of-week checkboxes to load
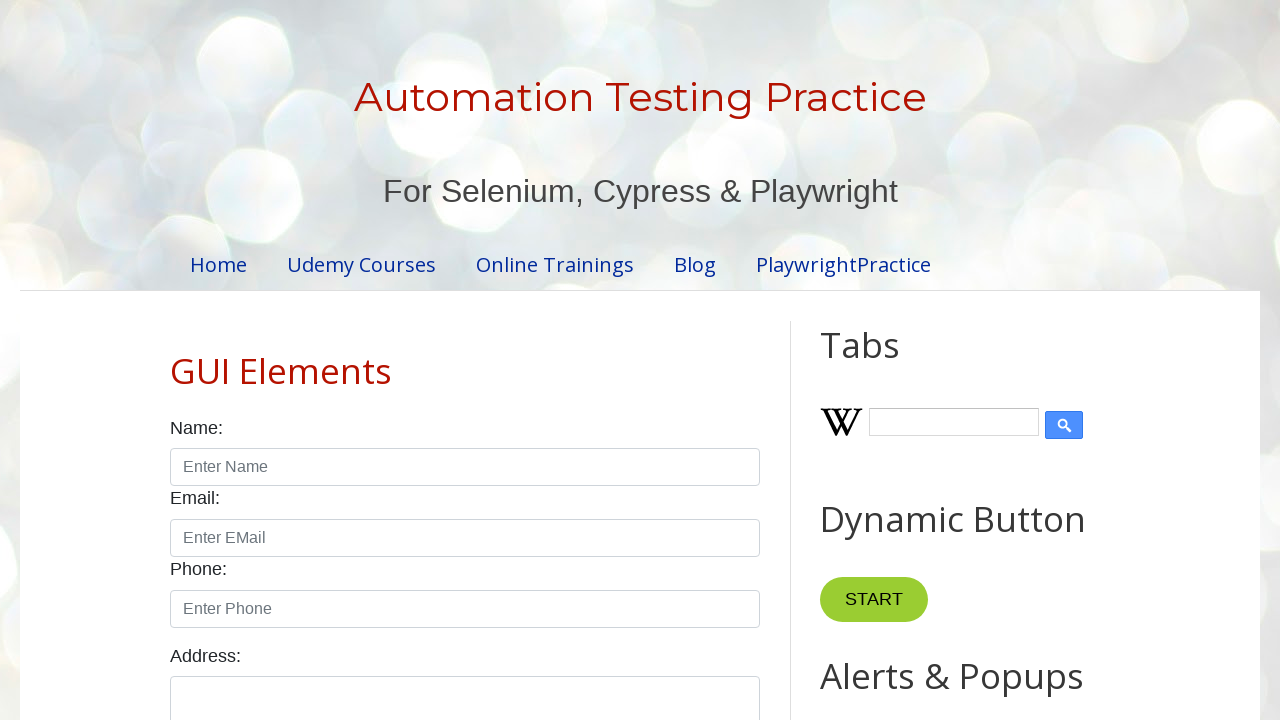

Located all day-of-week checkboxes
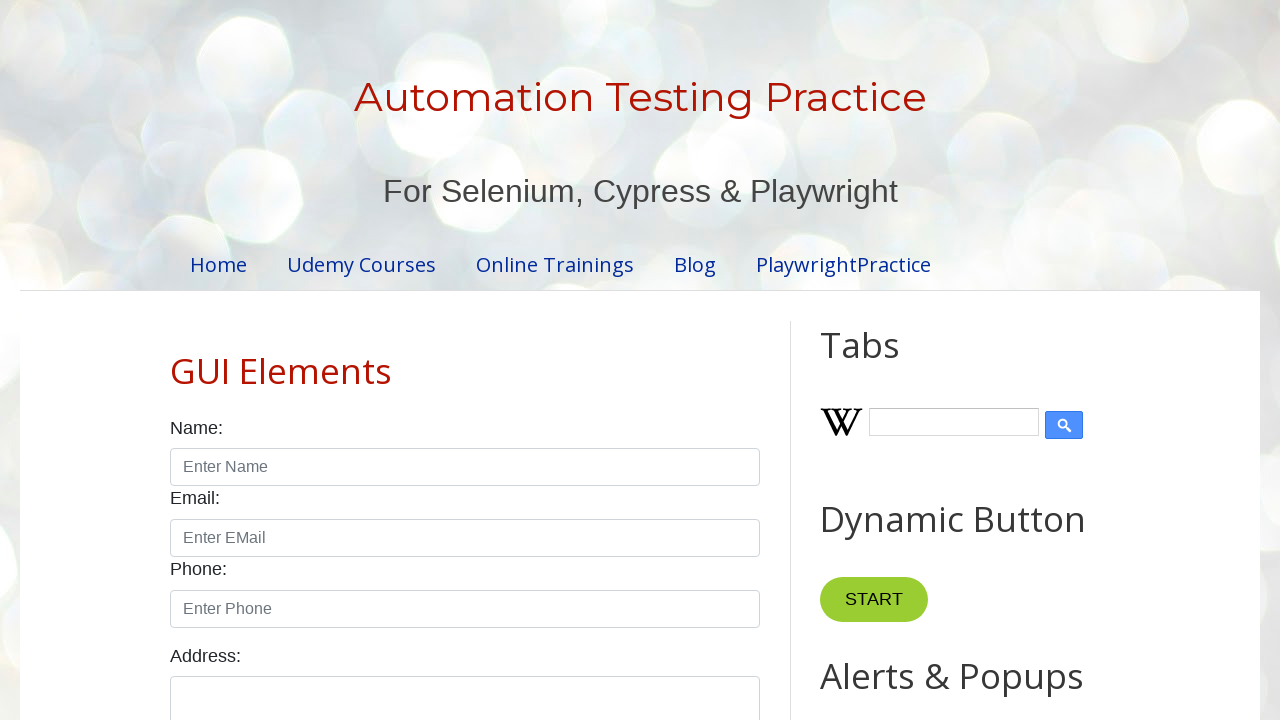

Clicked Sunday checkbox at (176, 360) on input#sunday
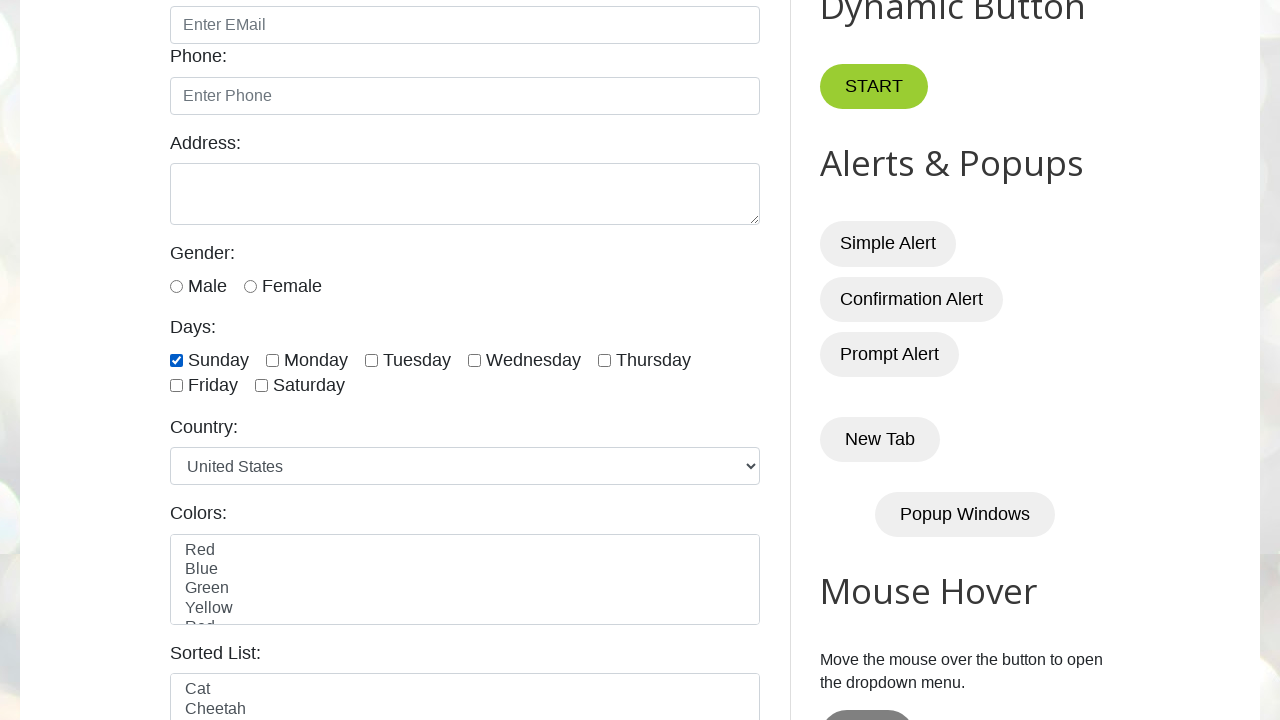

Clicked Monday checkbox at (272, 360) on input#monday
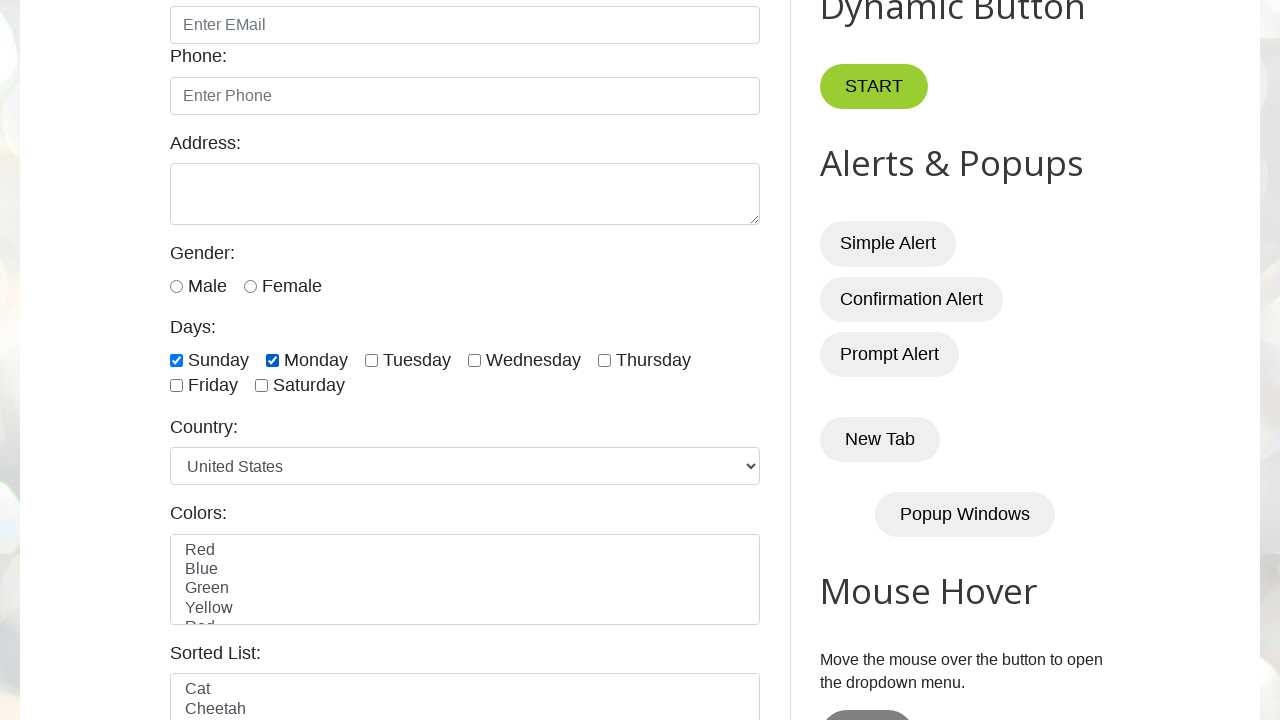

Clicked Saturday checkbox at (262, 386) on input#saturday
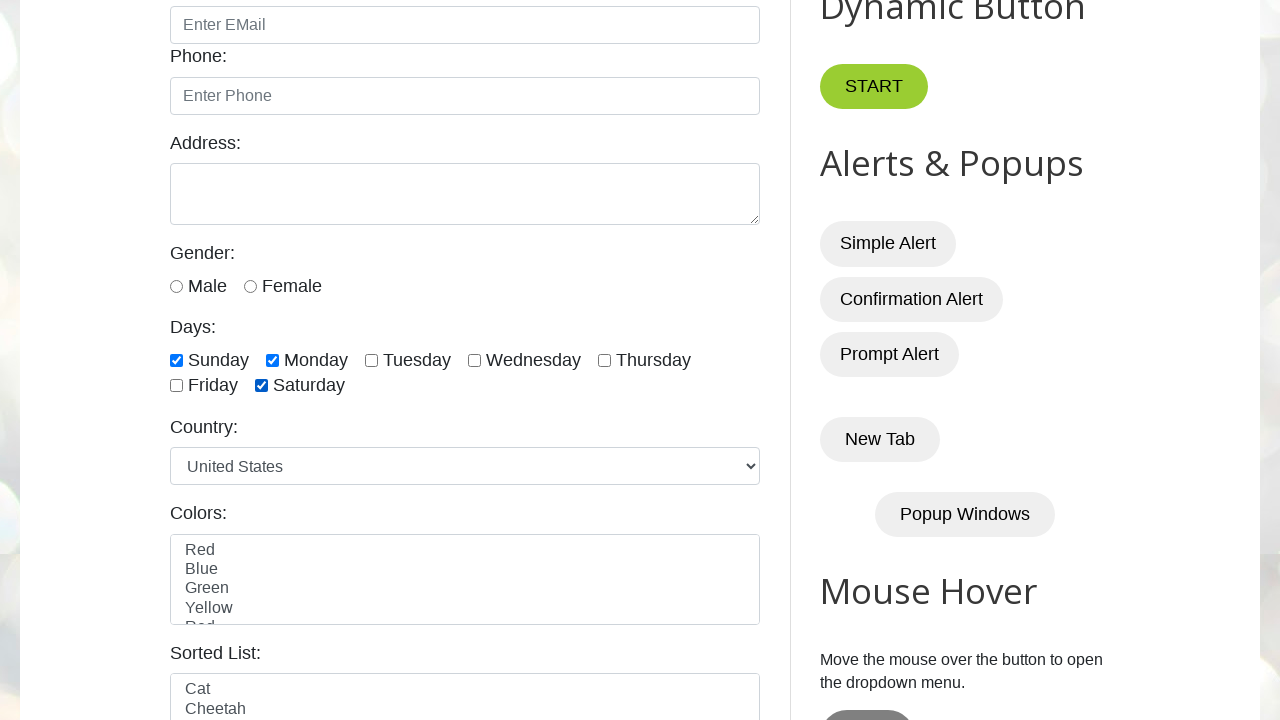

Clicked Friday checkbox at (176, 386) on input#friday
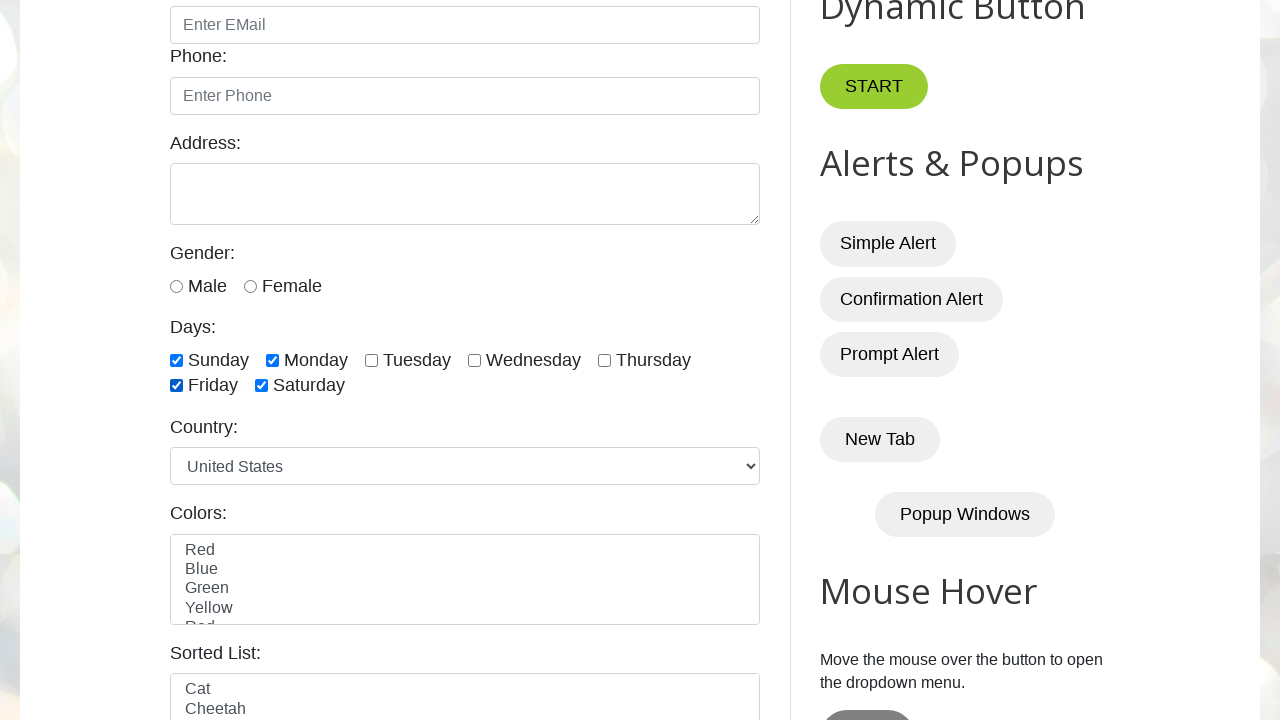

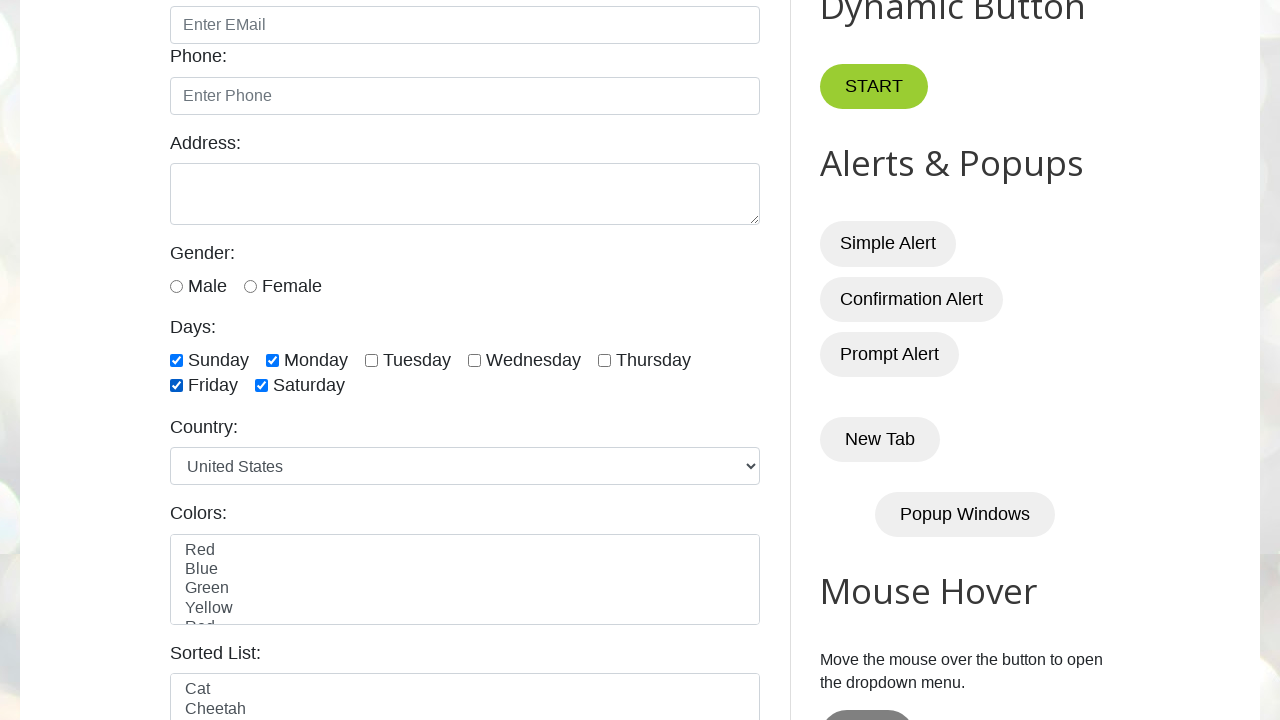